Tests dynamic loading by clicking start button and waiting for hidden content to appear

Starting URL: http://the-internet.herokuapp.com/dynamic_loading/1

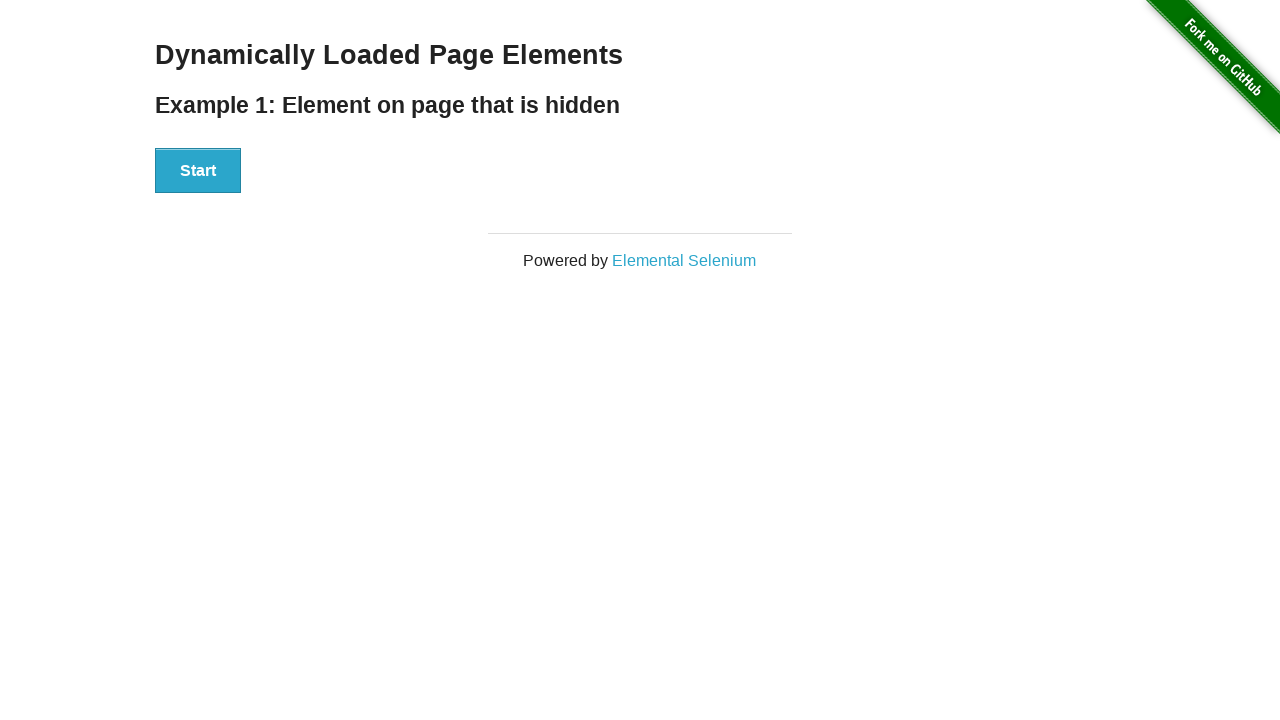

Navigated to dynamic loading test page
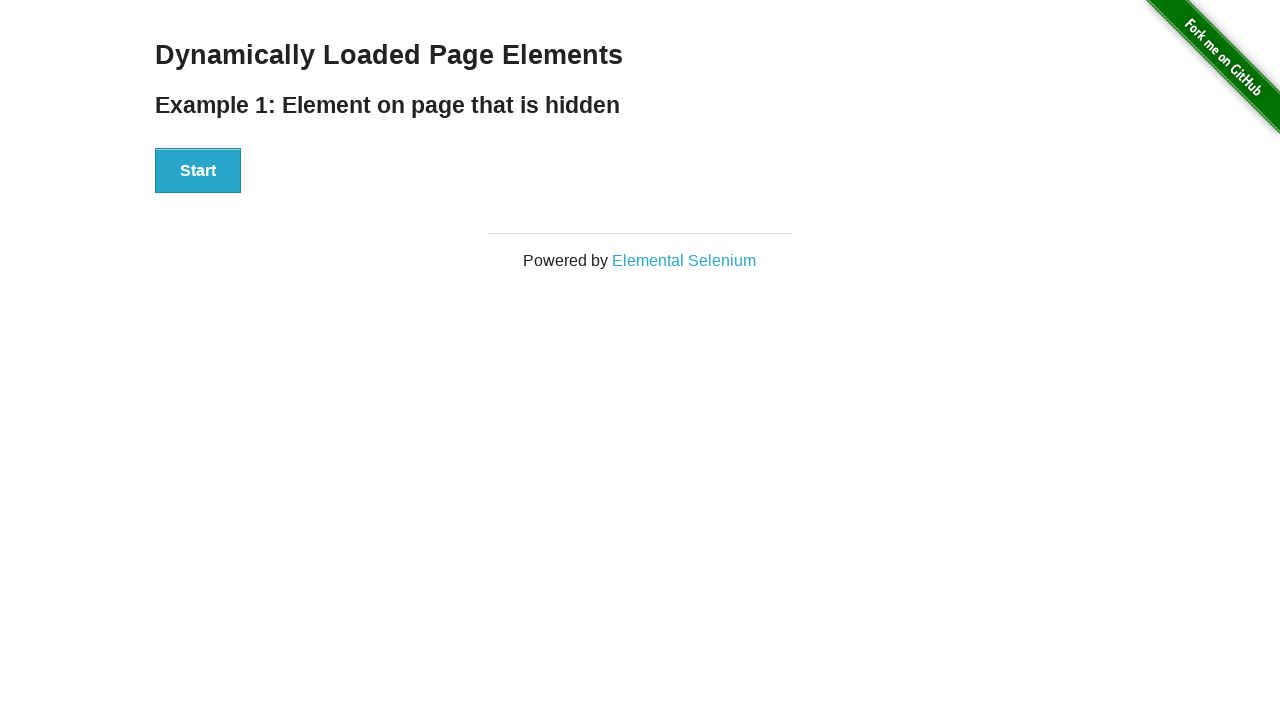

Clicked start button to trigger dynamic loading at (198, 171) on div > button
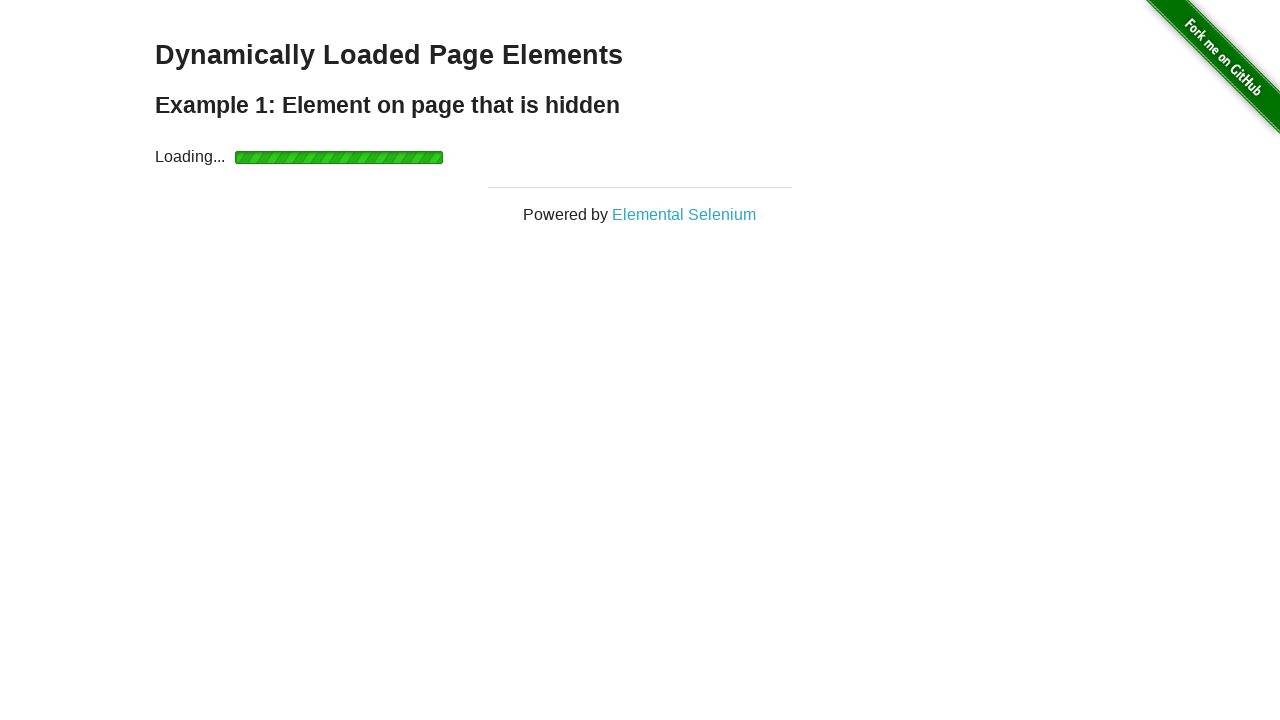

Loading indicator disappeared after dynamic content loaded
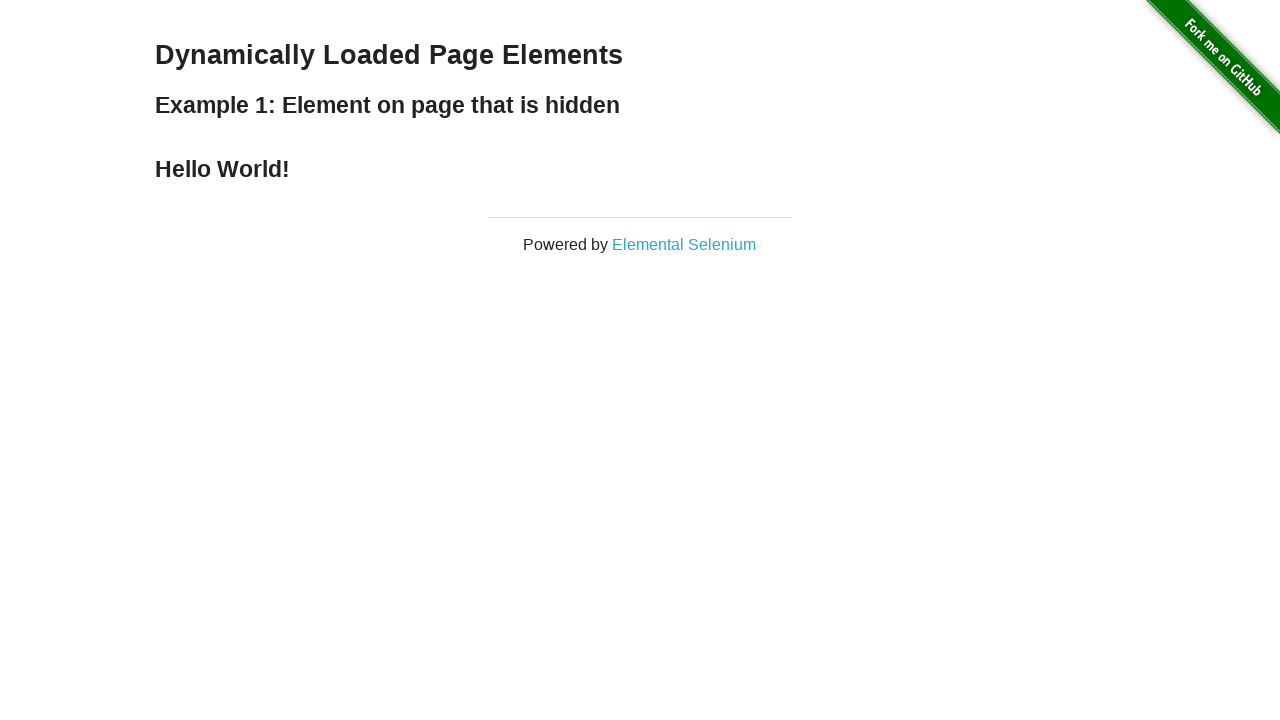

Hidden content appeared with 'Hello World!' text
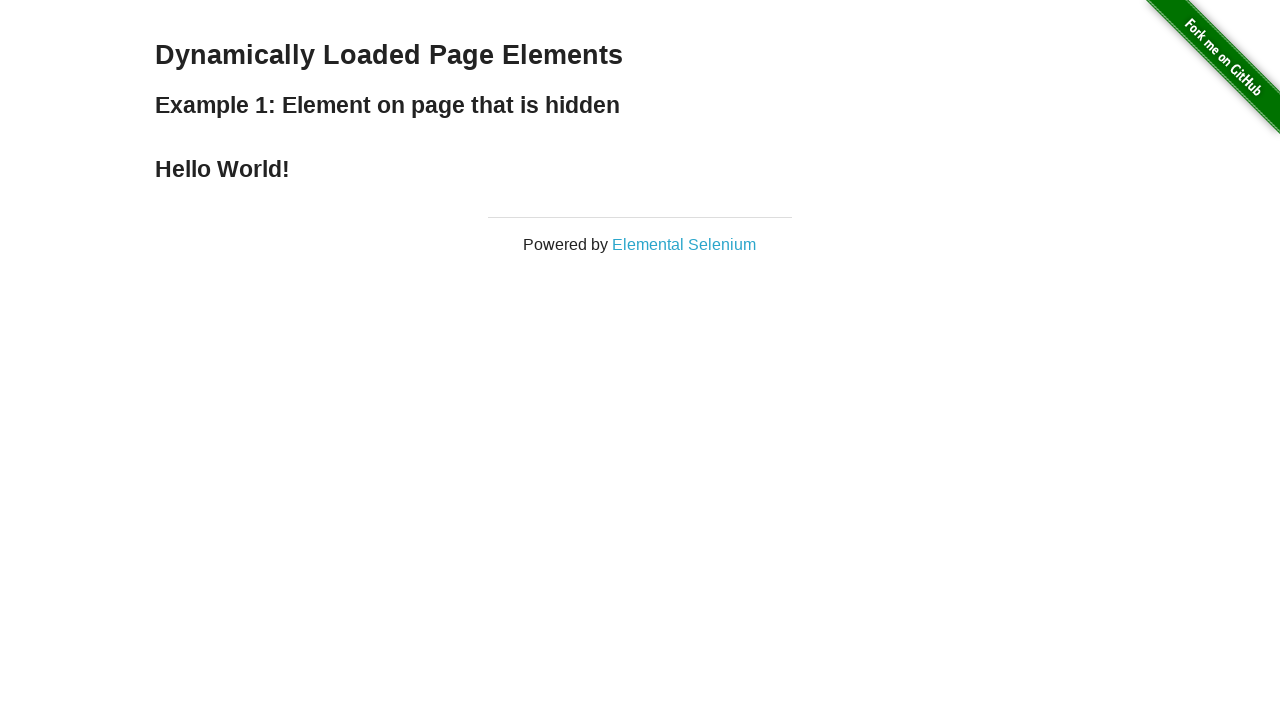

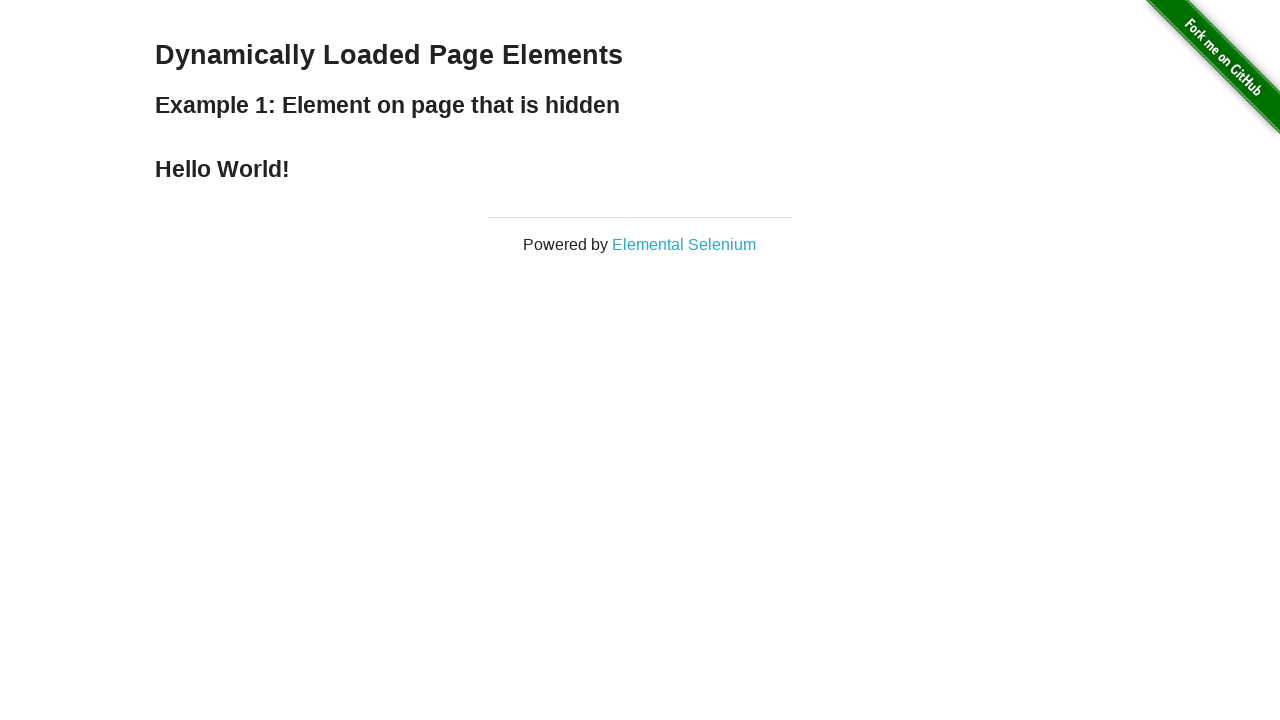